Navigates to a Google support page about Gmail and verifies the page loads successfully by waiting for the content to be visible.

Starting URL: https://support.google.com/mail/answer/56256?hl=en

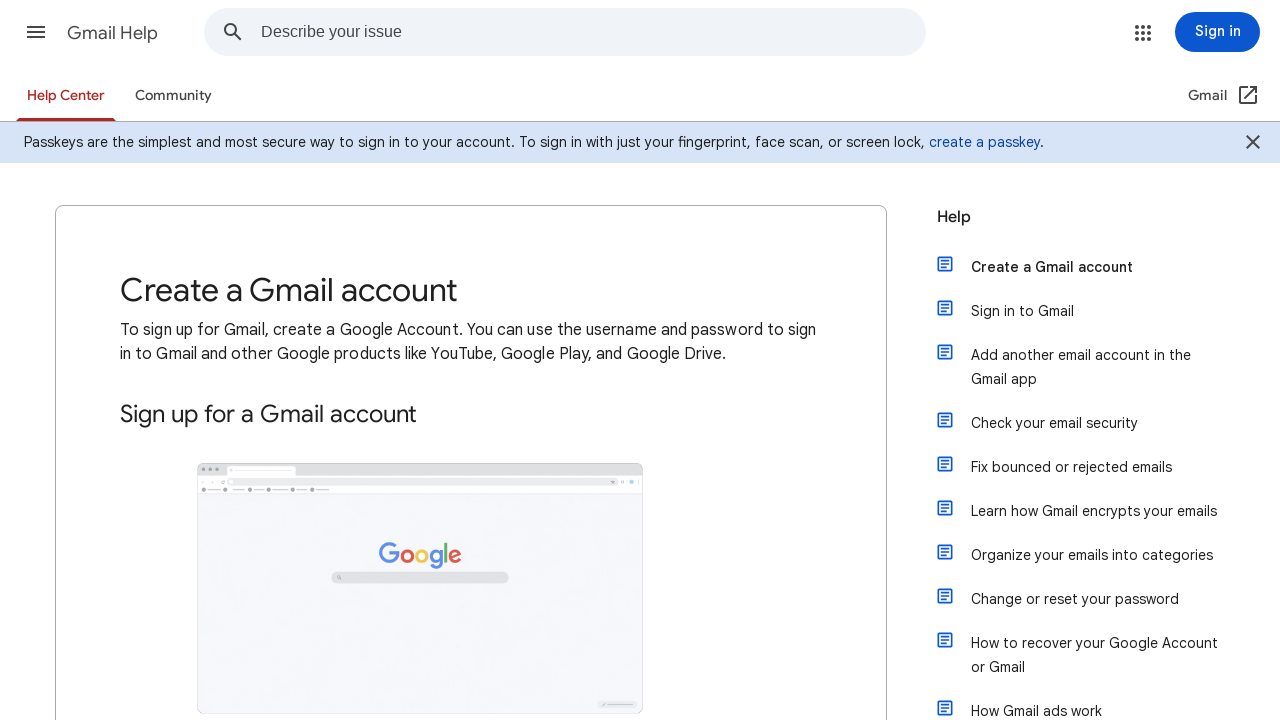

Page DOM content loaded
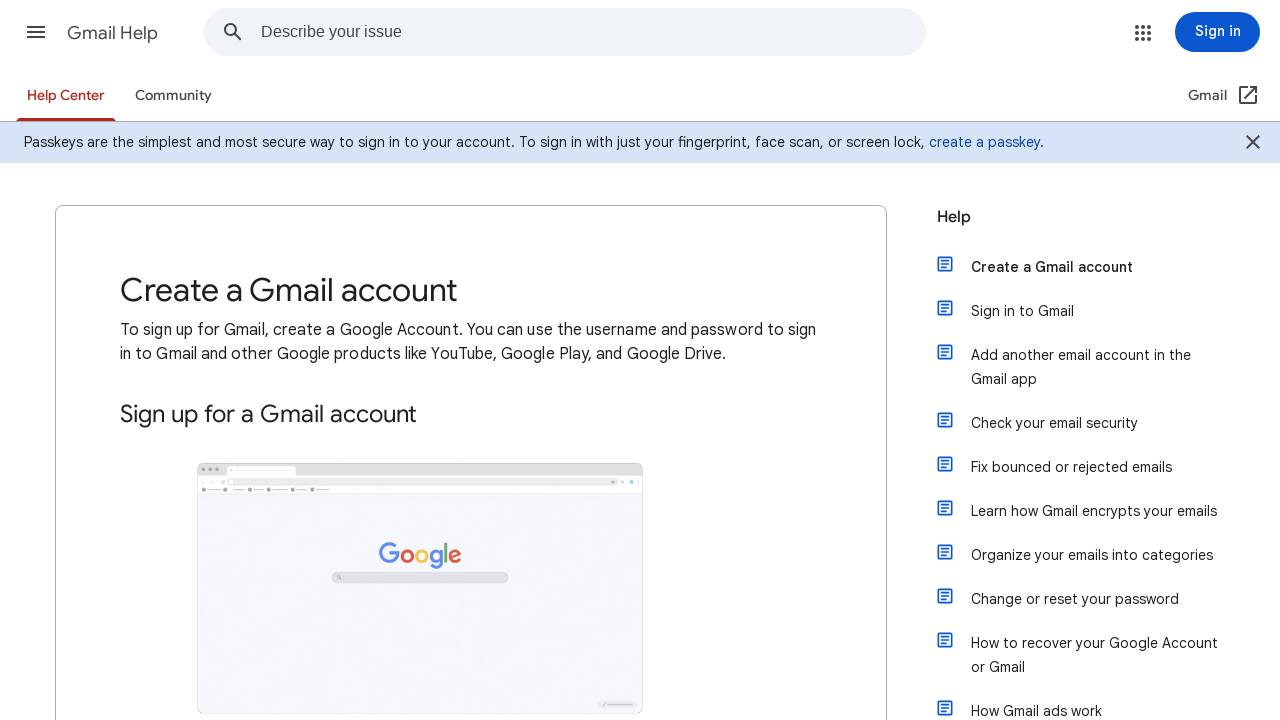

Main content area appeared on Gmail support page
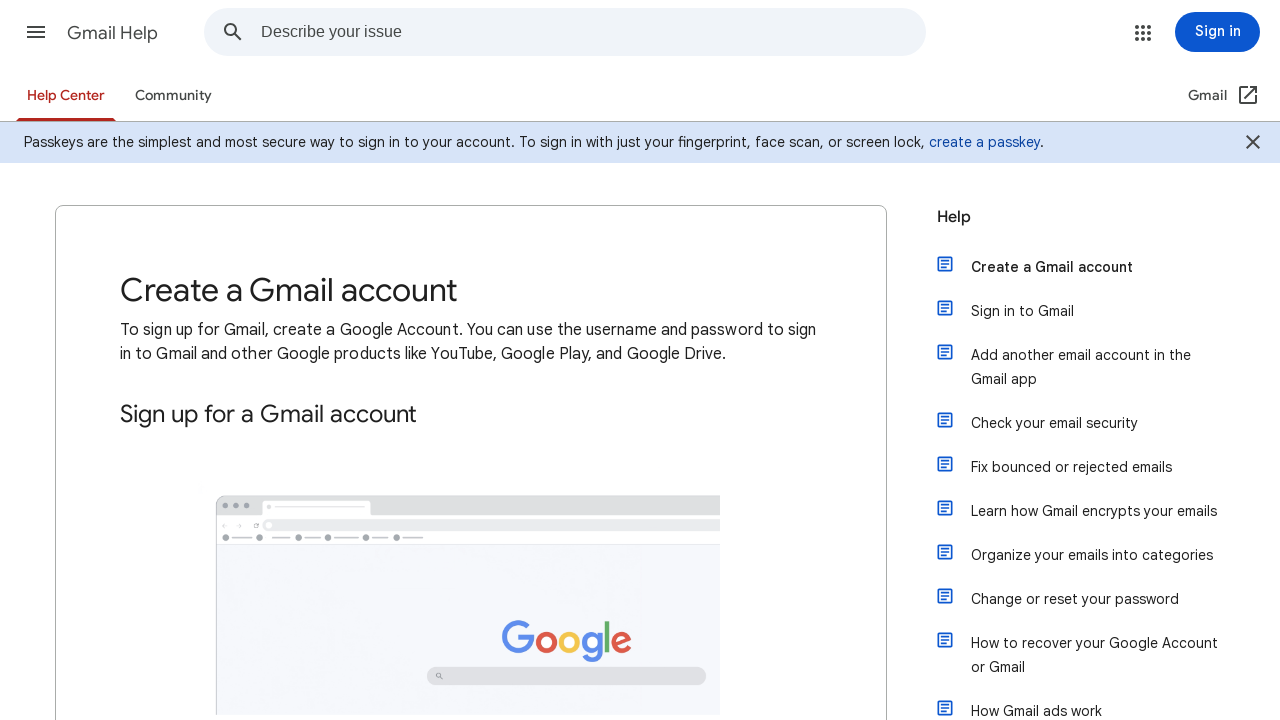

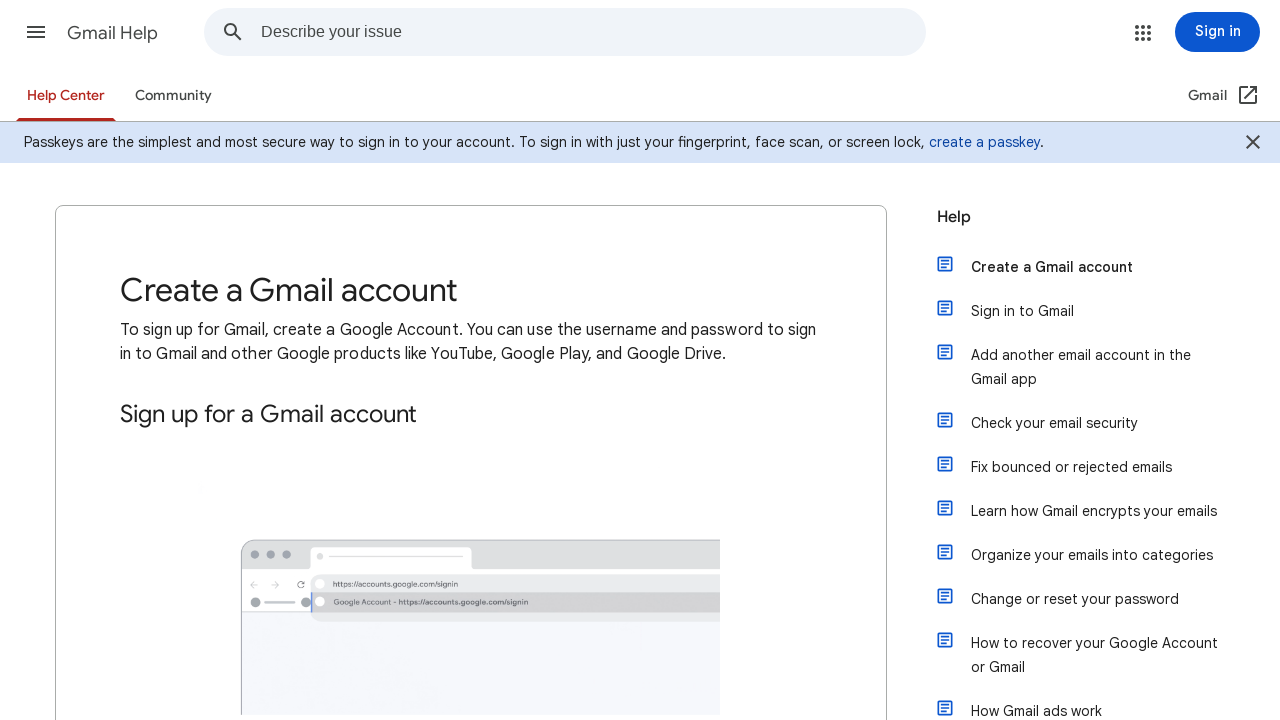